Tests selecting from a dropdown using Selenium's Select helper to choose "Option 1" by visible text

Starting URL: https://the-internet.herokuapp.com/dropdown

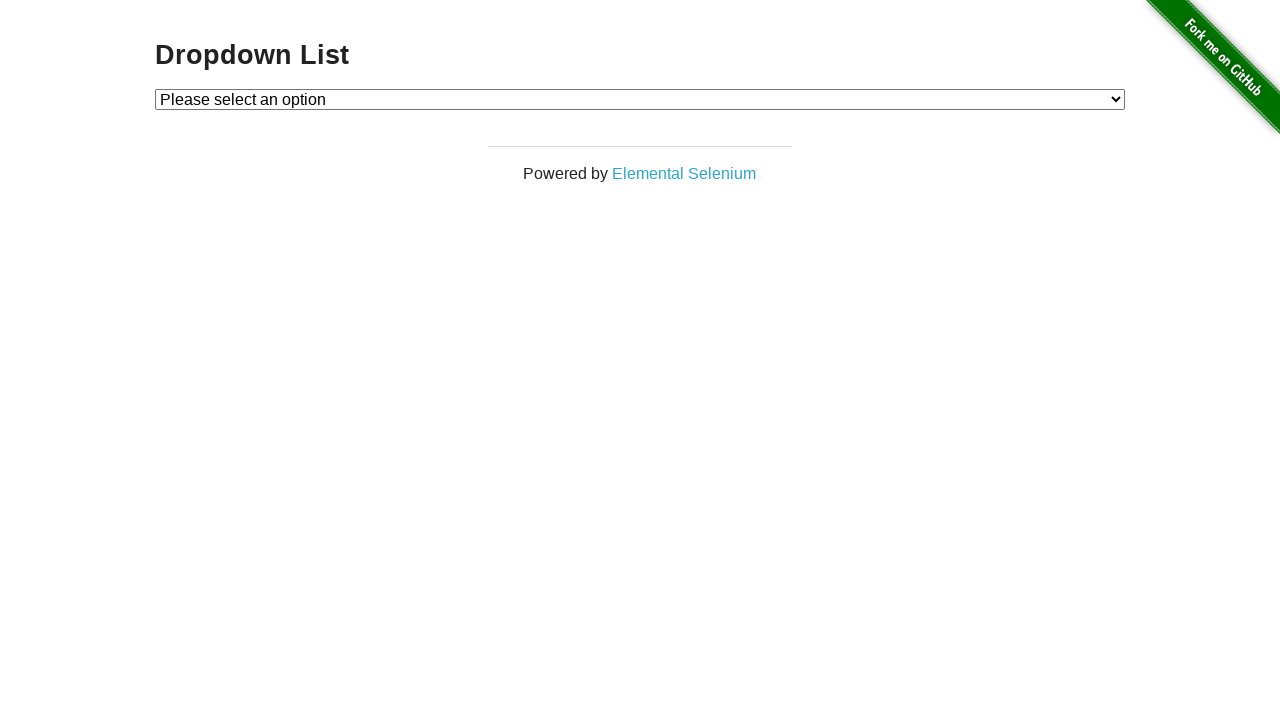

Selected 'Option 1' from the dropdown menu on #dropdown
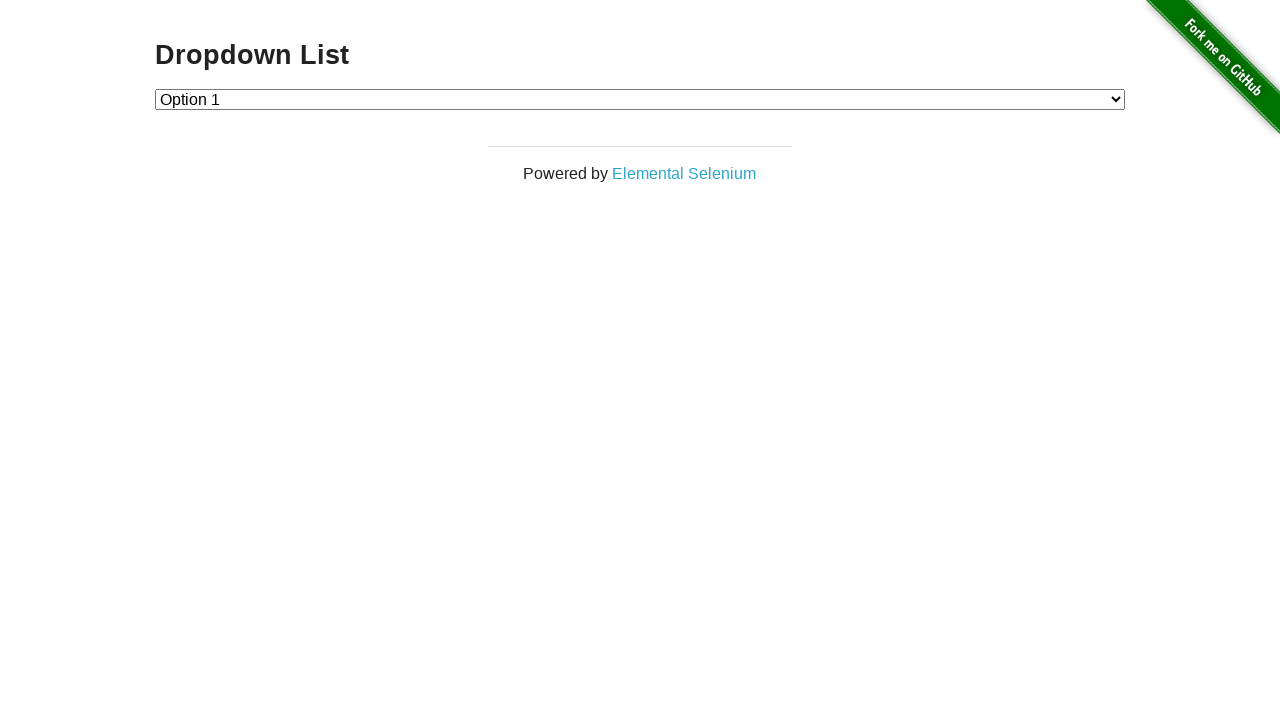

Verified that dropdown value is '1' (Option 1 selected)
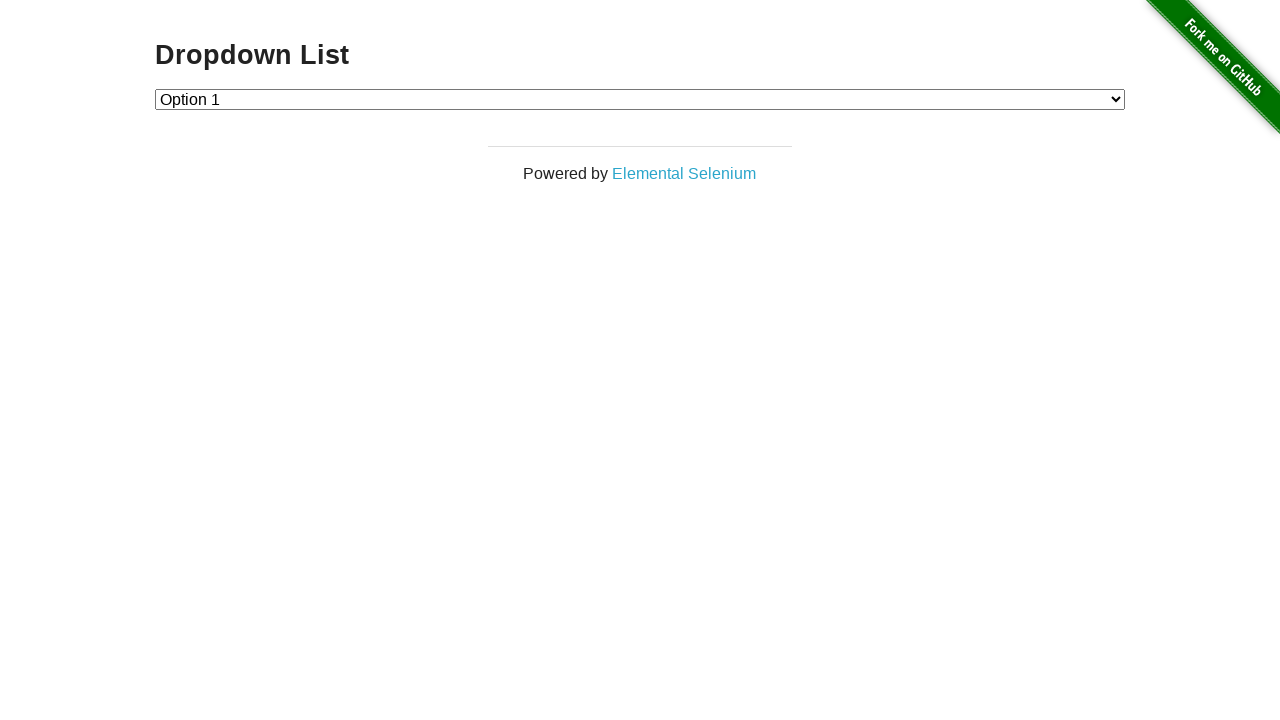

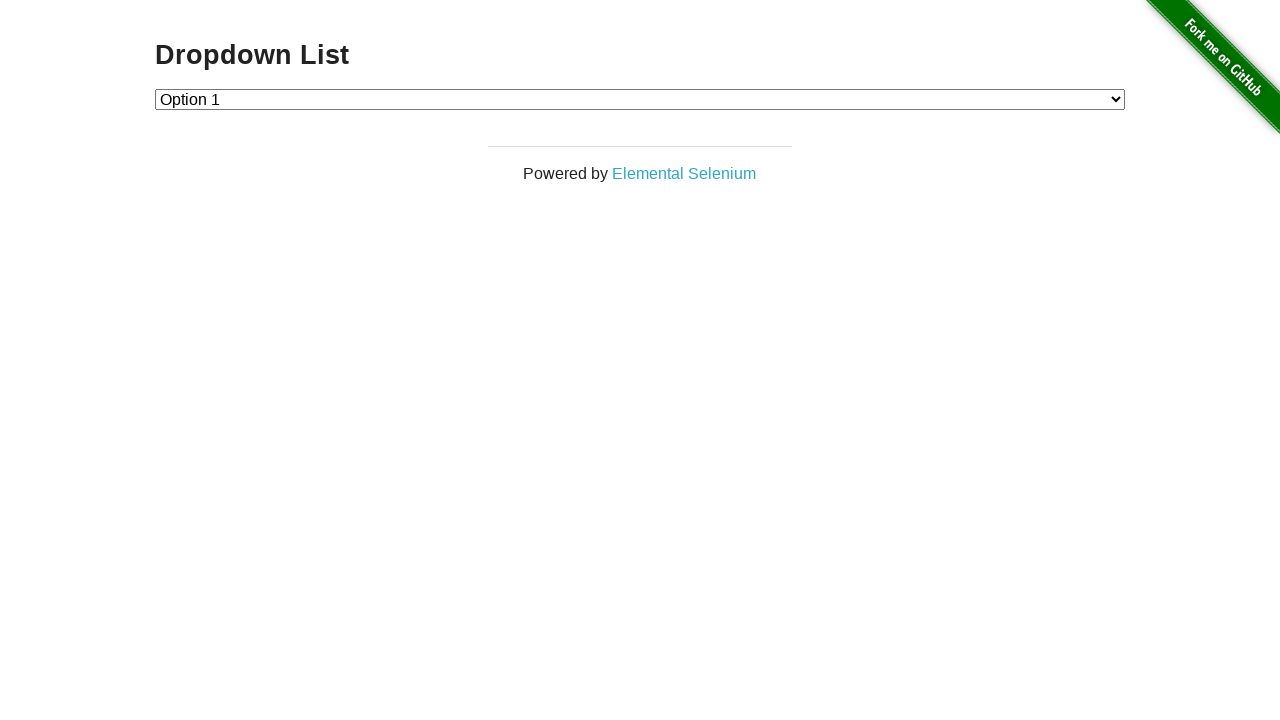